Tests input field interaction by typing numbers, selecting all text, and deleting it, then navigates to the context menu page

Starting URL: https://the-internet.herokuapp.com/inputs

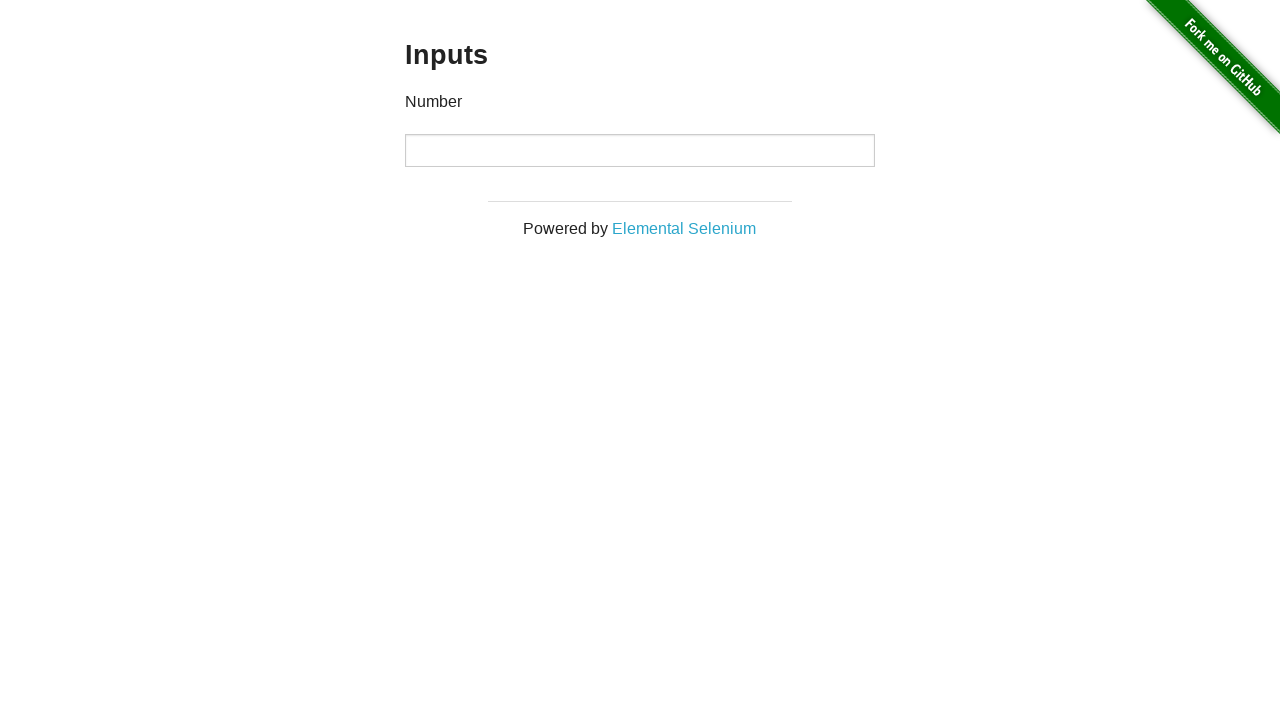

Clicked on the input field at (640, 150) on input
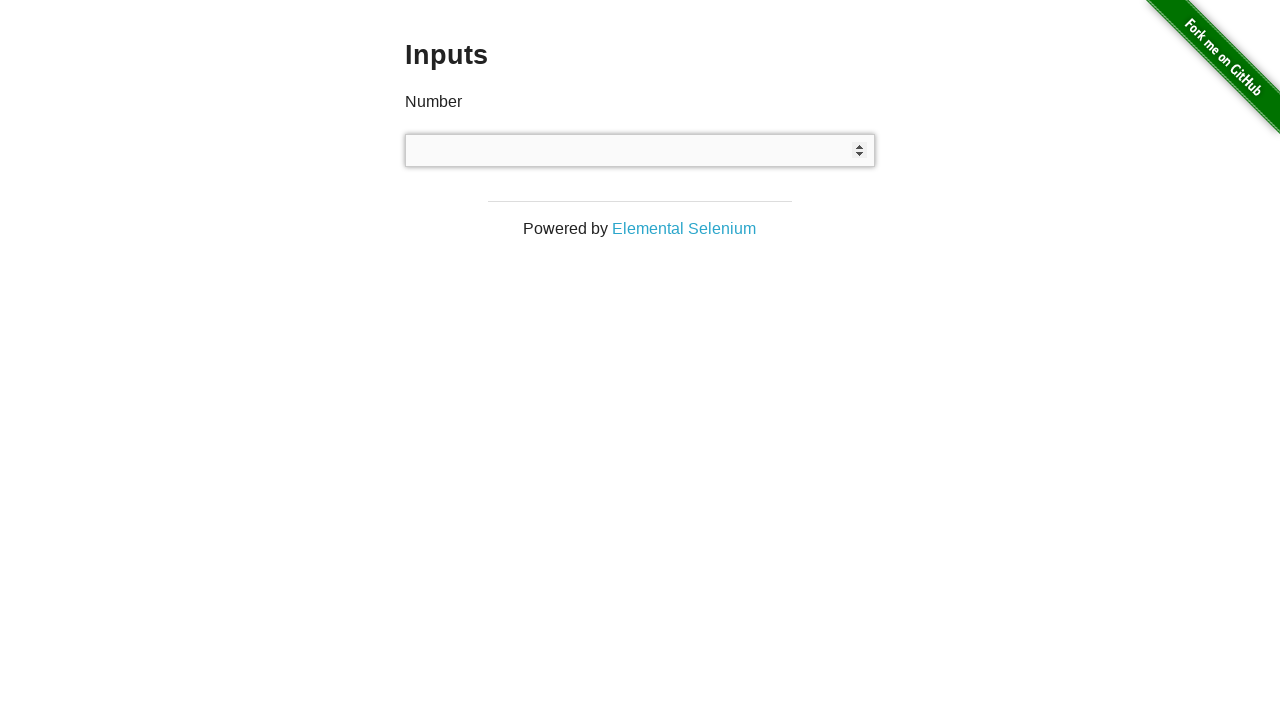

Typed numbers '12345' into the input field
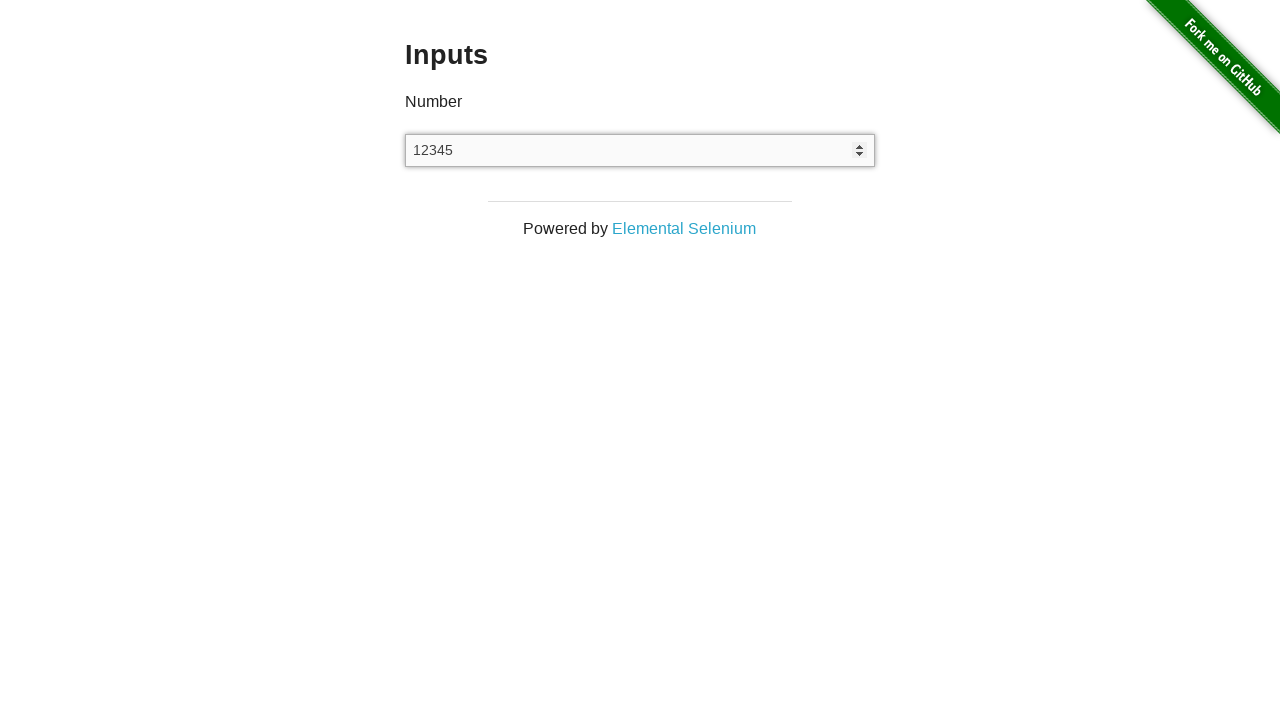

Selected all text in the input field using Ctrl+A
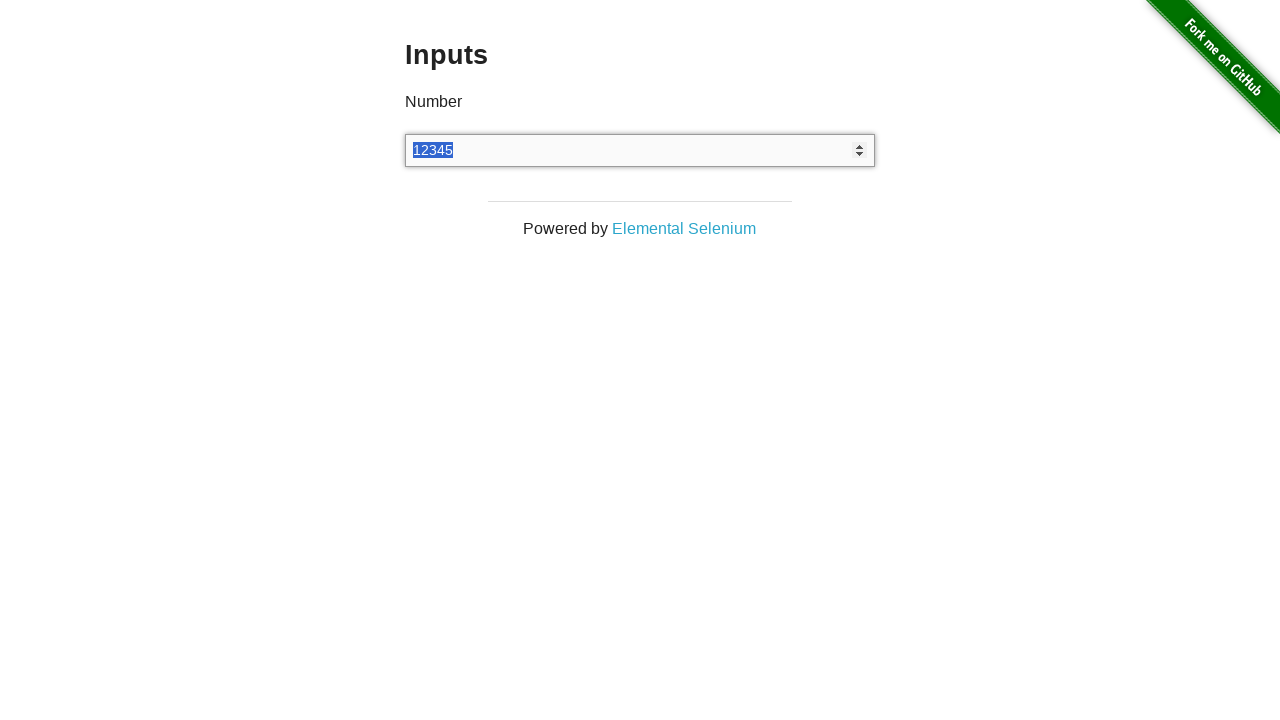

Deleted all selected text by pressing Backspace
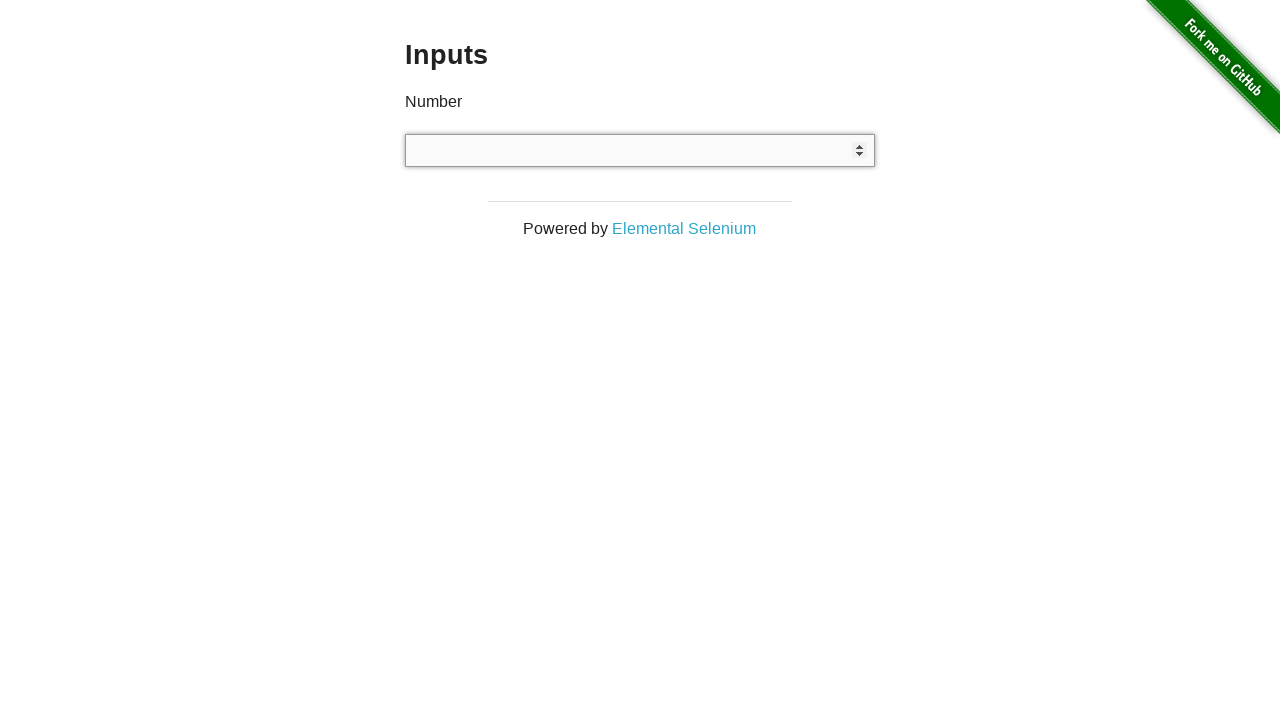

Navigated to the context menu page
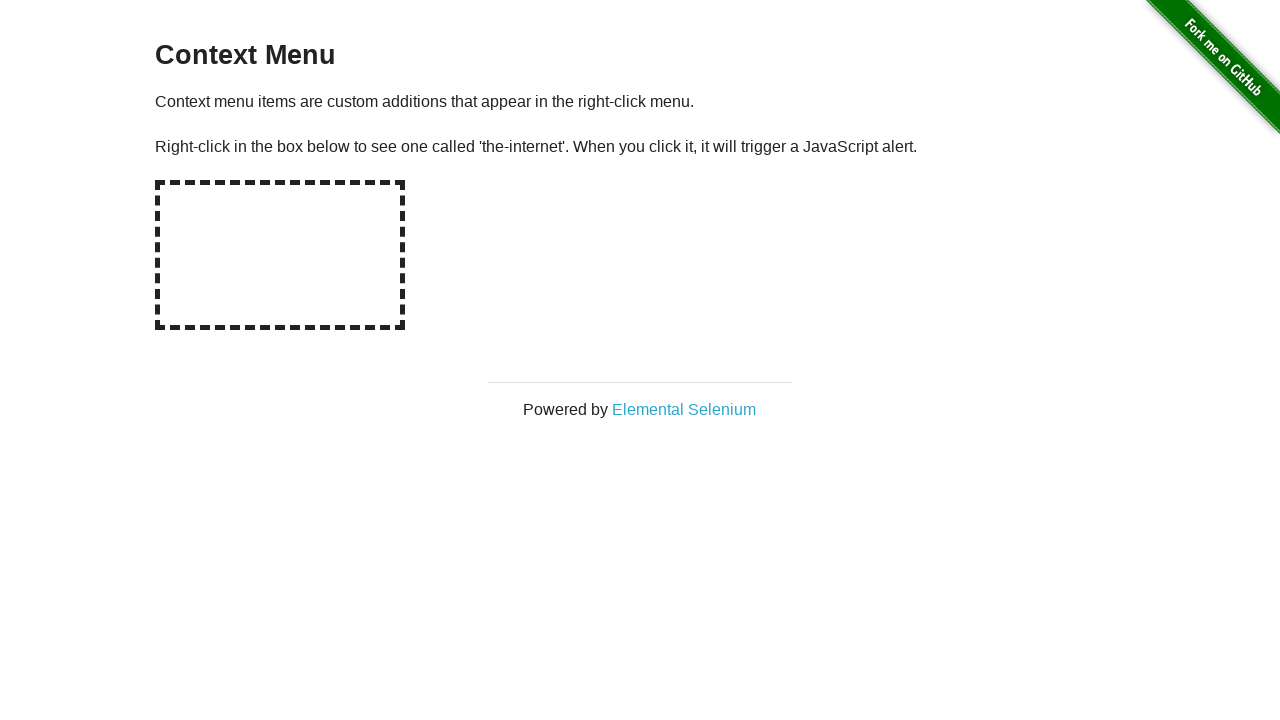

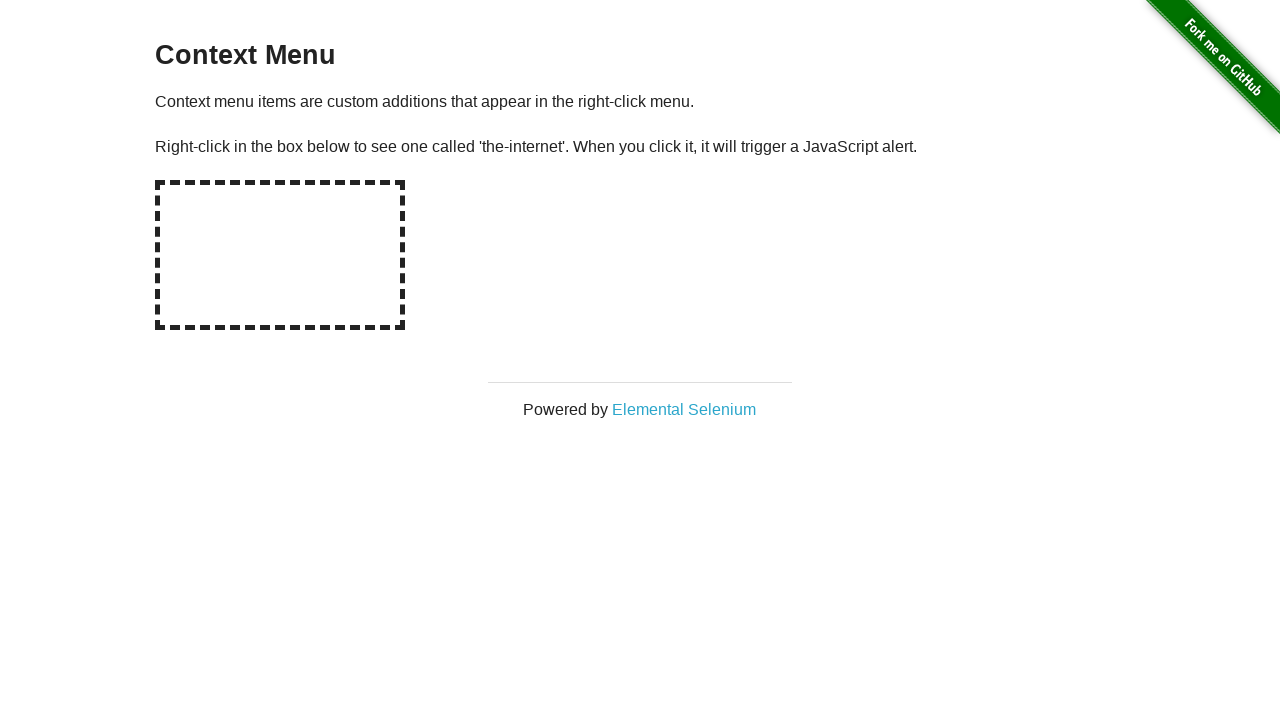